Navigates to Selenium website and performs a right-click (context click) on the Selenium WebDriver button

Starting URL: https://www.selenium.dev/

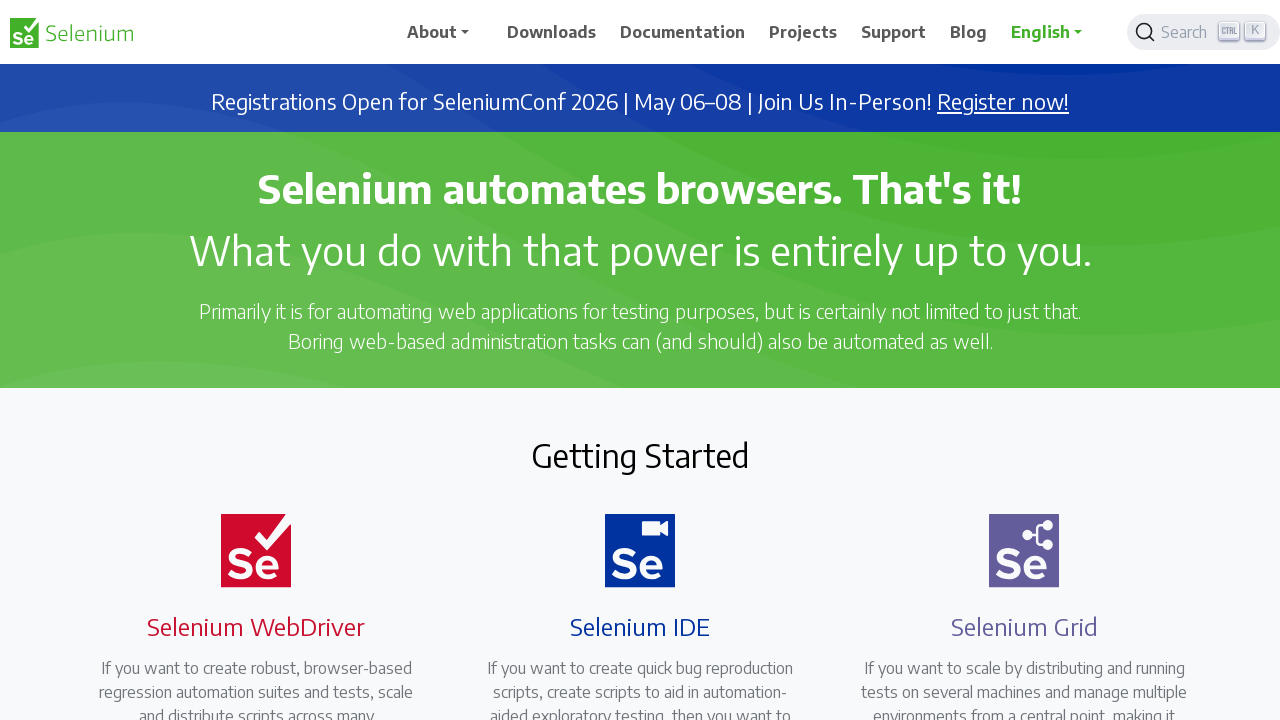

Navigated to Selenium website
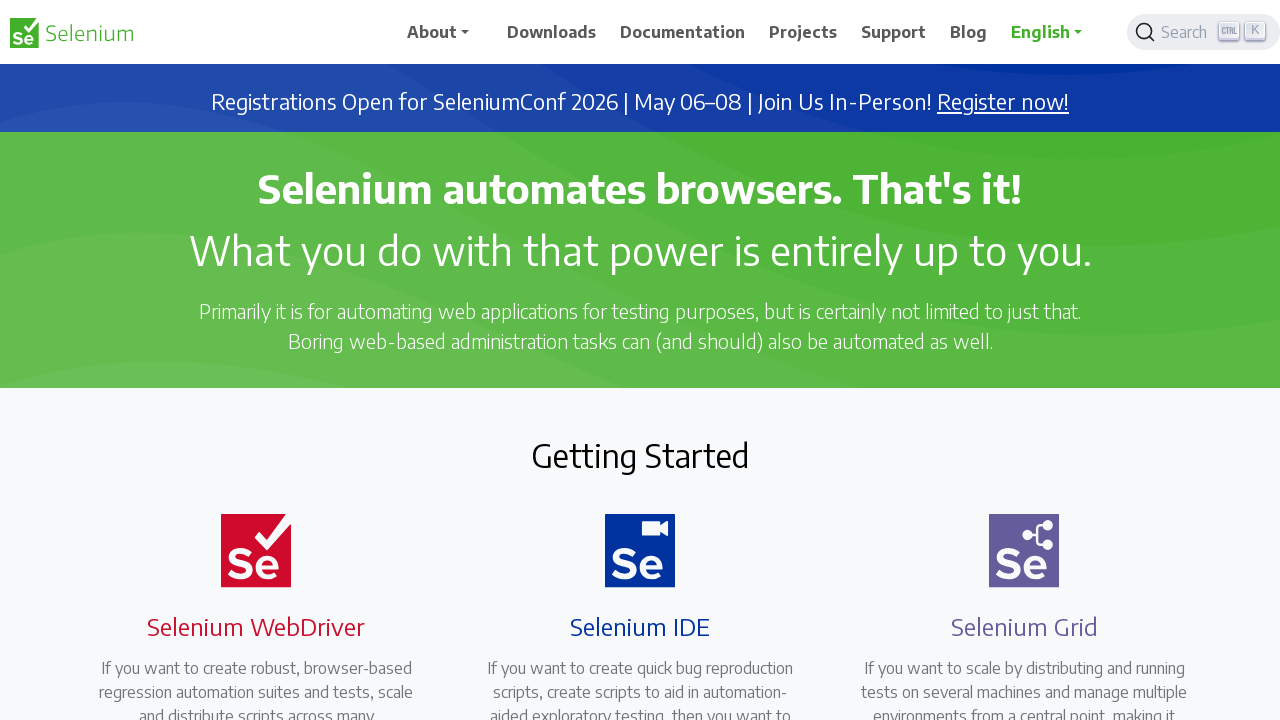

Located Selenium WebDriver button
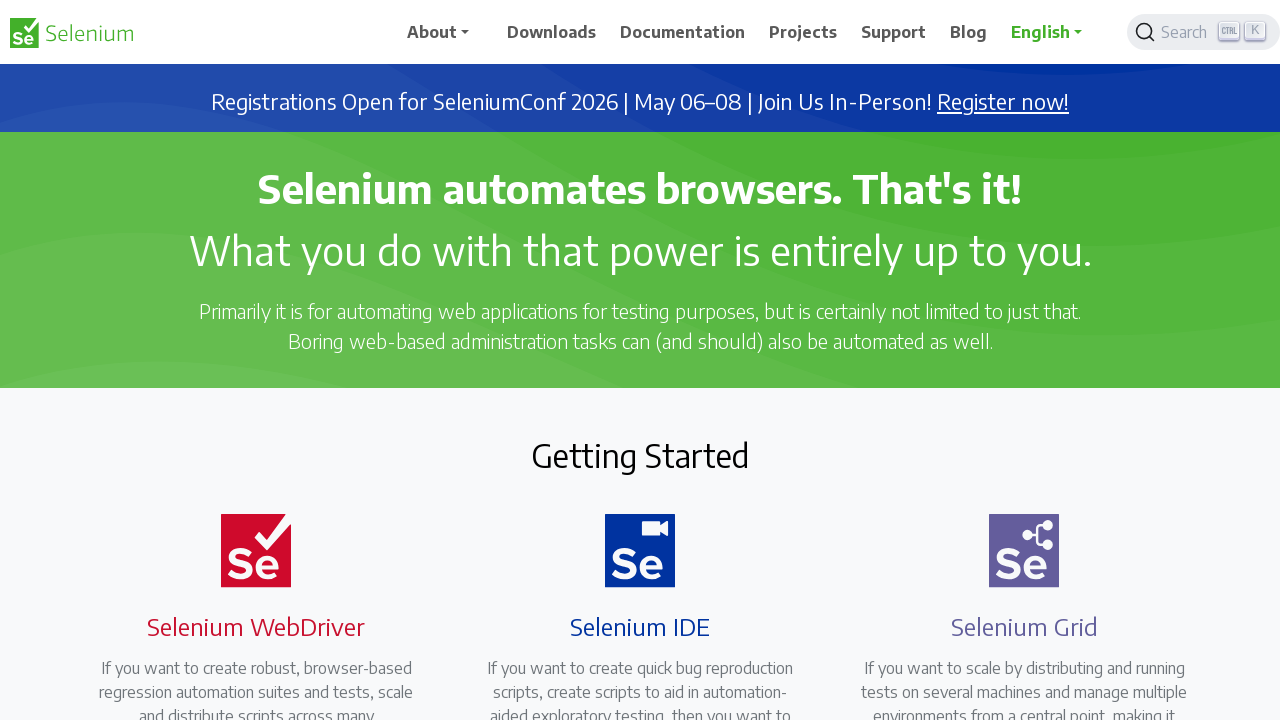

Performed right-click (context click) on Selenium WebDriver button at (244, 360) on .selenium-button.selenium-webdriver
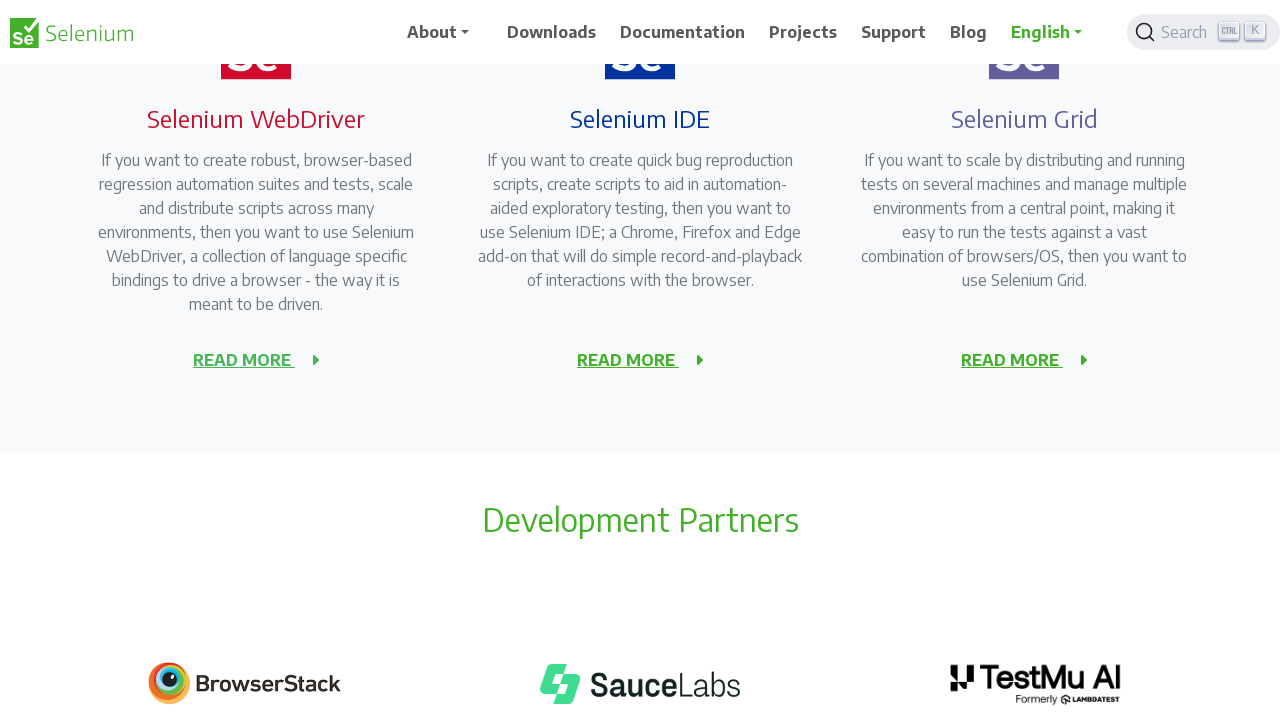

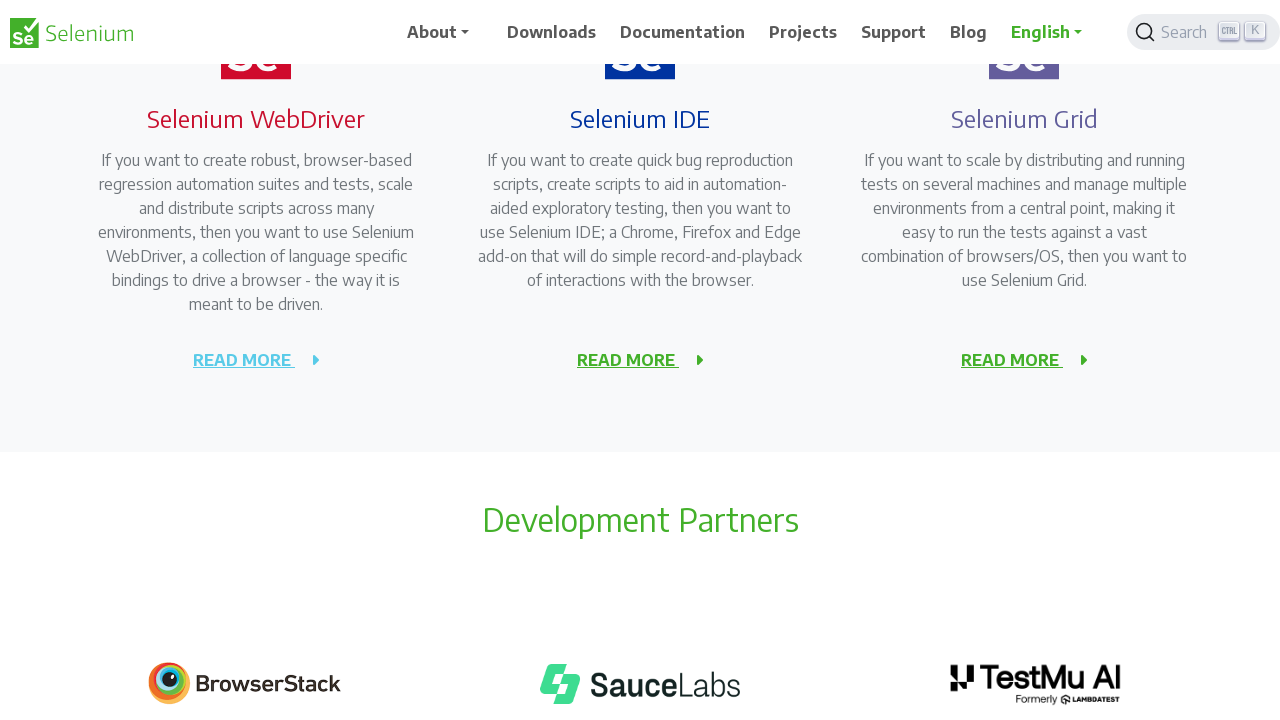